Clicks on the References navigation button on W3Schools

Starting URL: https://www.w3schools.com/

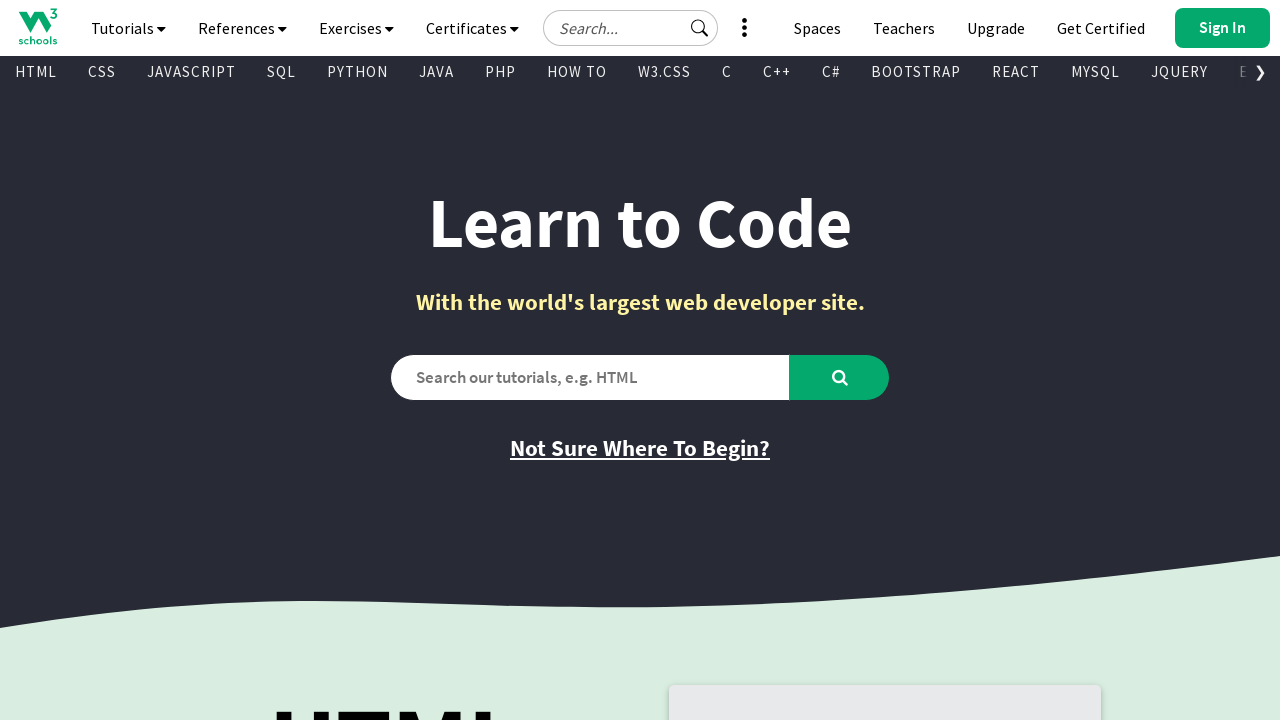

Clicked on References navigation button at (242, 28) on #navbtn_references
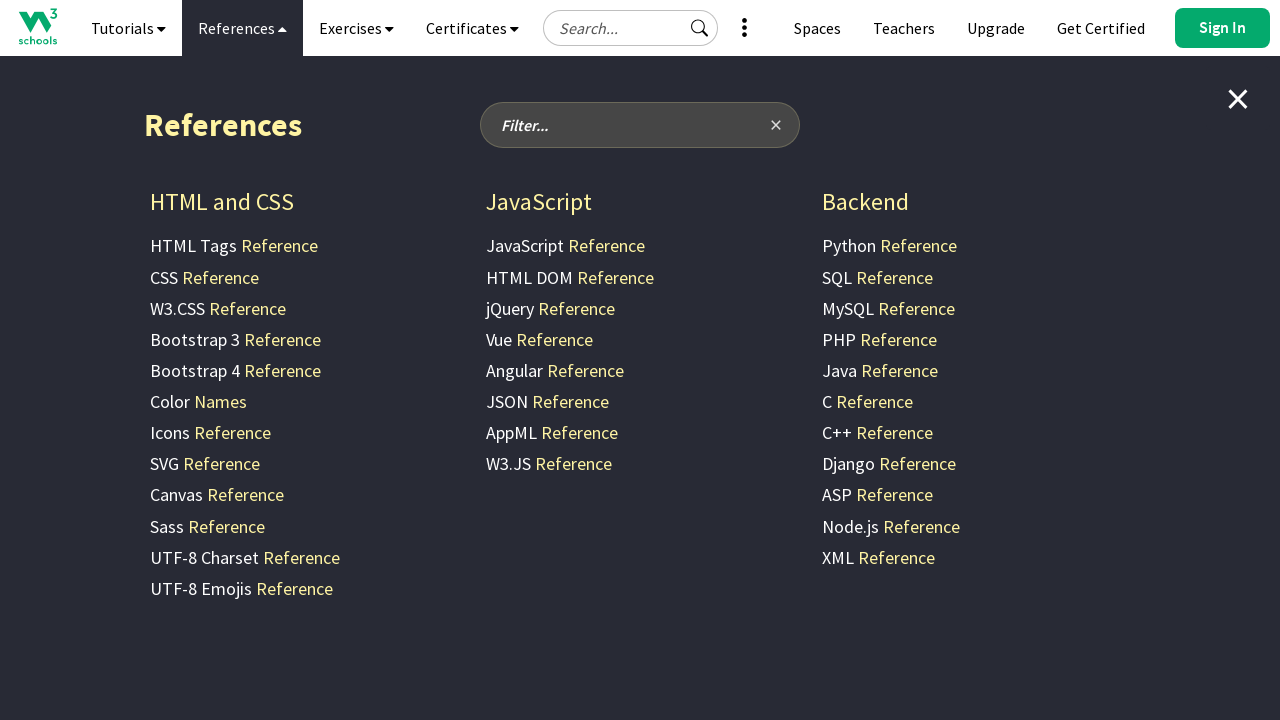

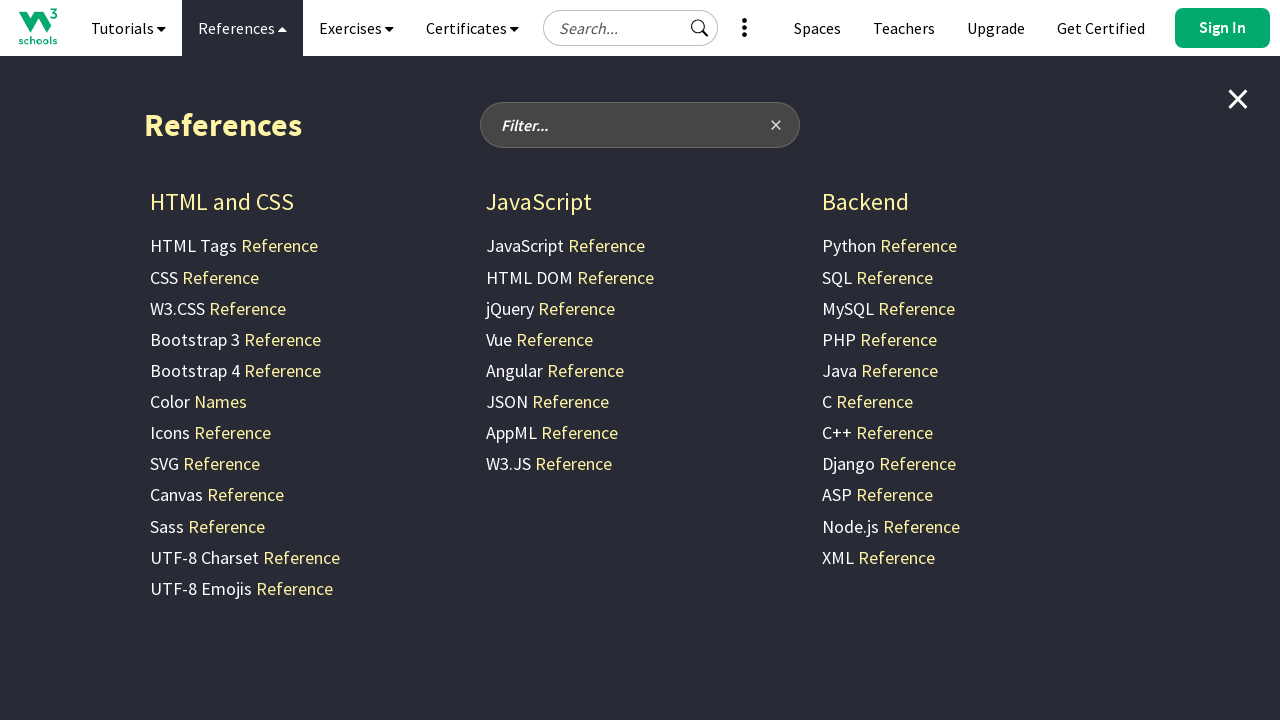